Tests iframe interaction by switching to iframe and accessing content

Starting URL: https://the-internet.herokuapp.com/?ref=hackernoon.com

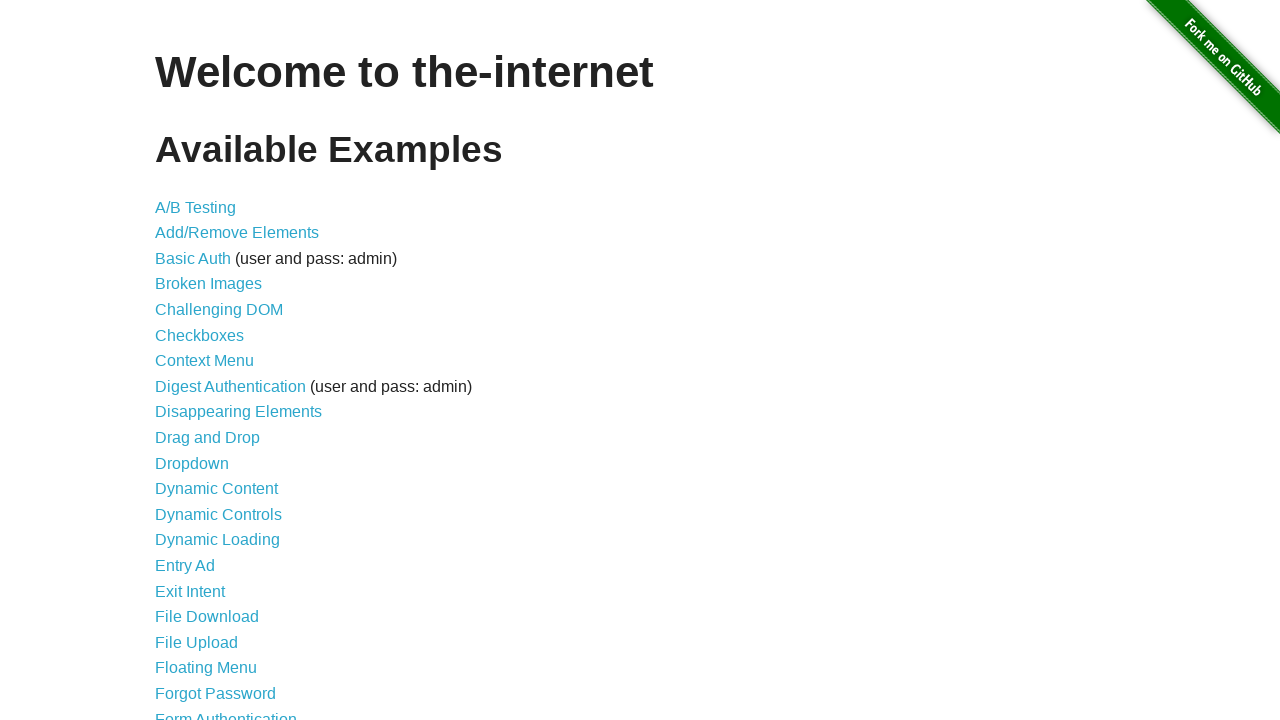

Clicked on Frames link at (182, 361) on xpath=//a[contains(text(),'Frames')]
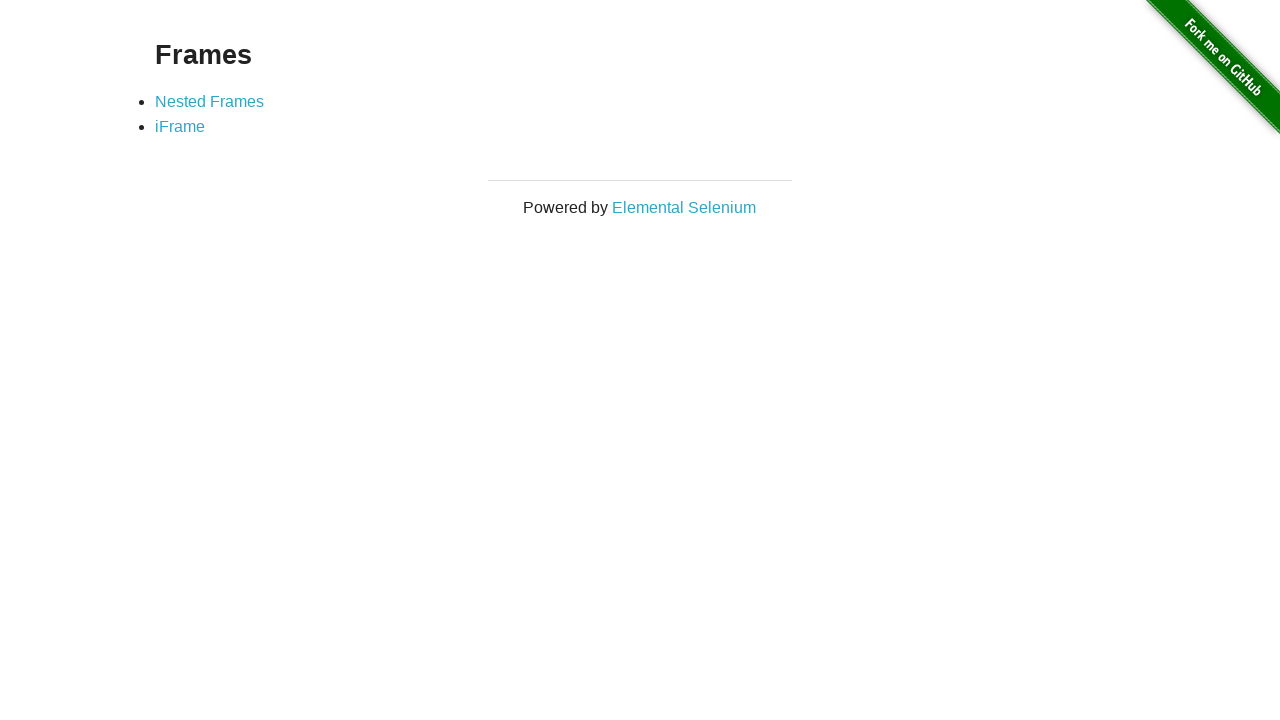

Clicked on iFrame link to navigate to iframe test page at (180, 127) on xpath=//a[contains(text(),'iFrame')]
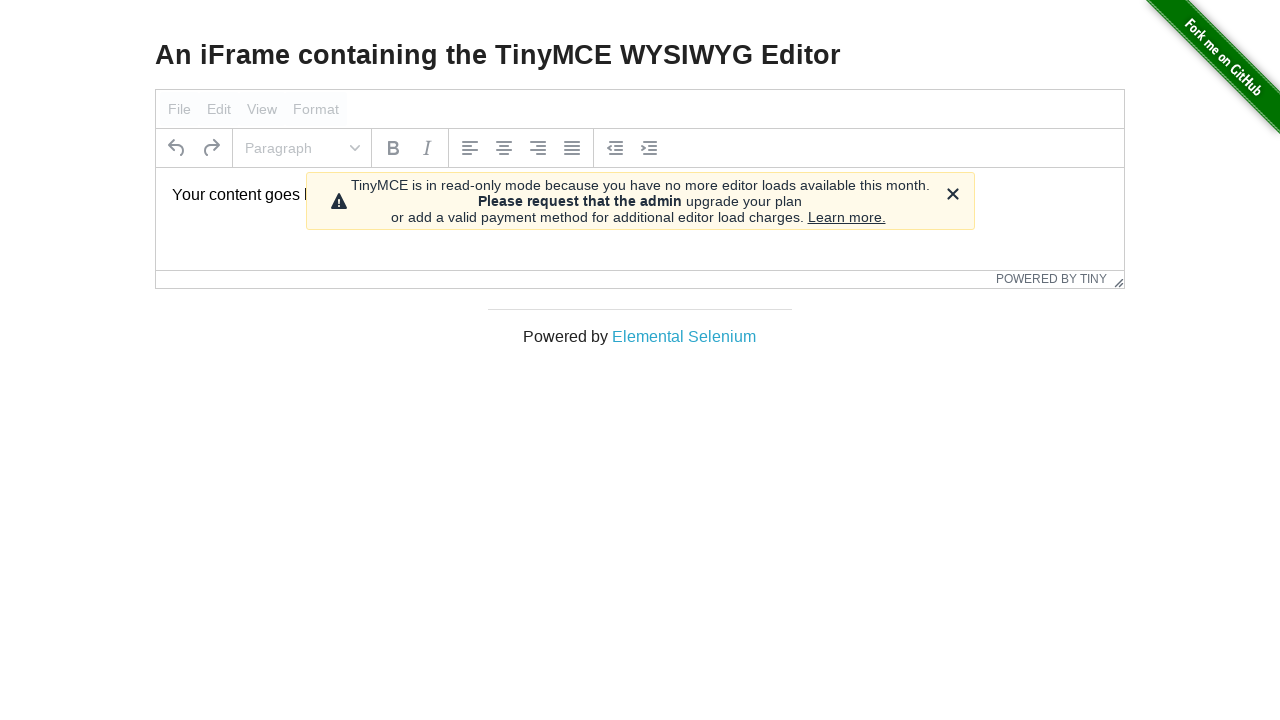

Clicked on the editor toolbar button within iframe at (952, 194) on xpath=//div[@class='tox-icon']
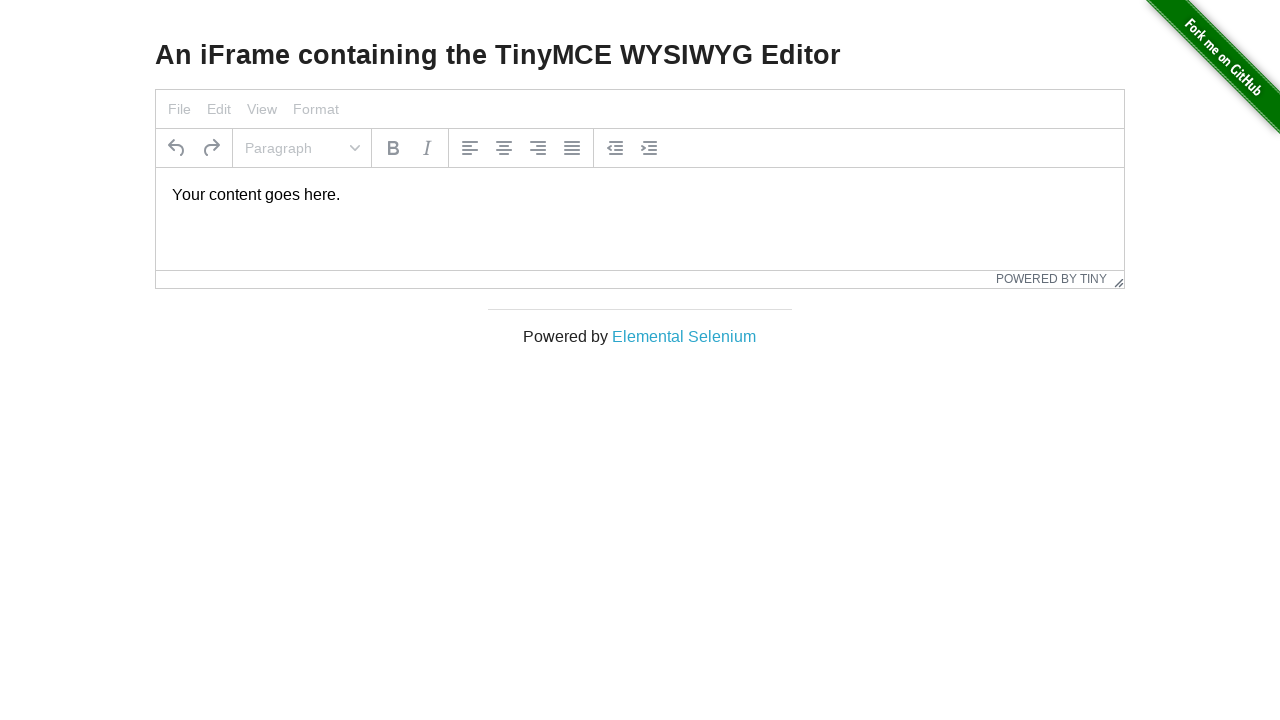

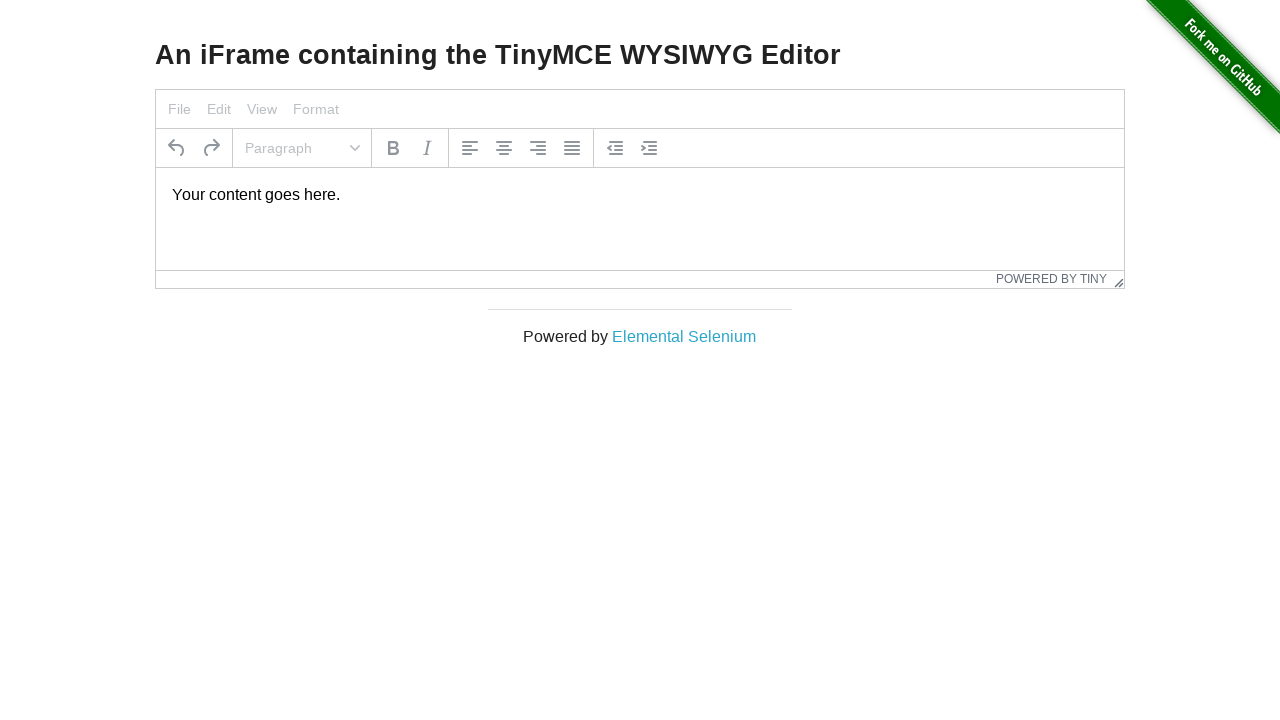